Handles checkbox selections by checking Cricket and Hockey options, then unchecking Hockey if selected

Starting URL: http://demo.automationtesting.in/Register.html

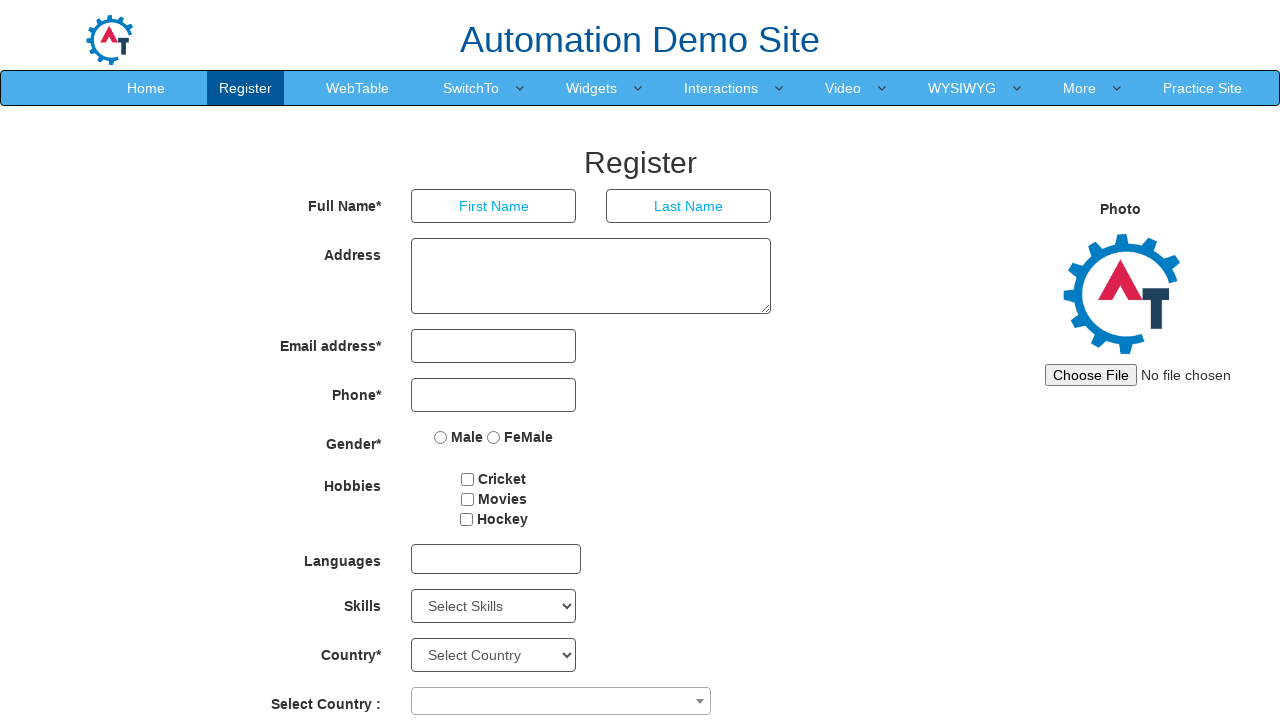

Clicked Cricket checkbox to select it at (468, 479) on xpath=//input[@value='Cricket']
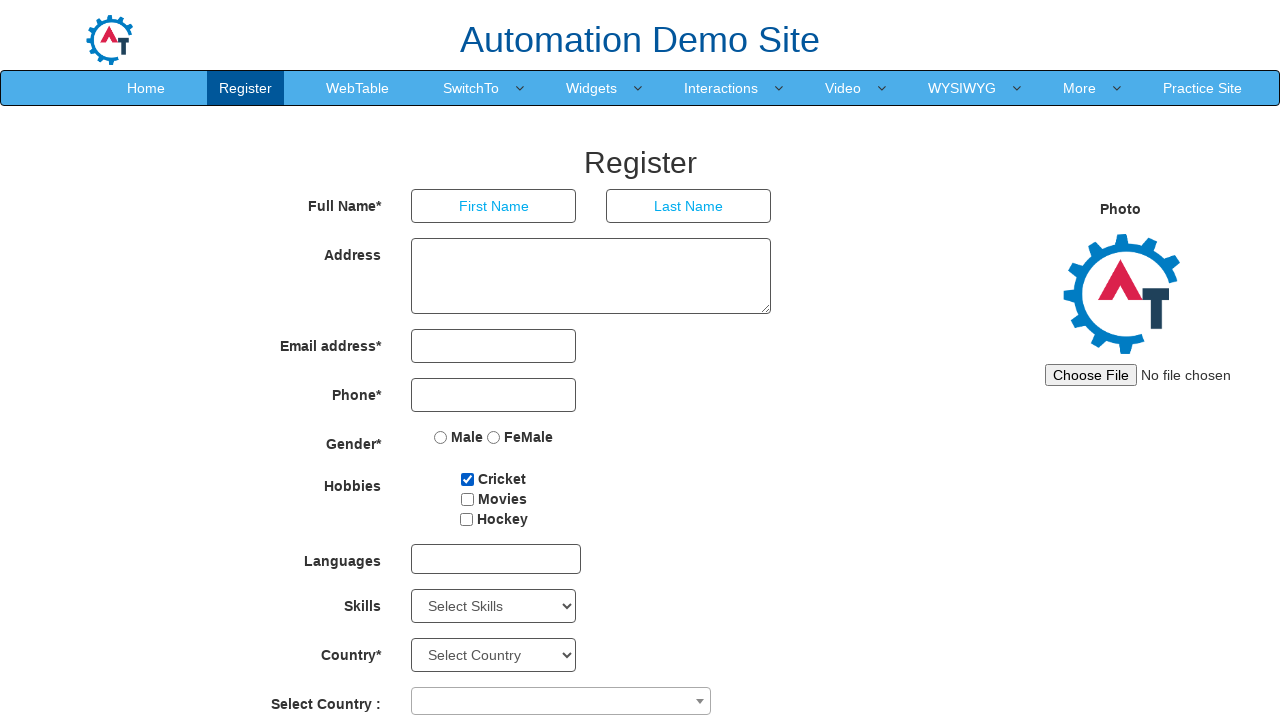

Clicked Hockey checkbox to select it at (466, 519) on xpath=//input[@value='Hockey']
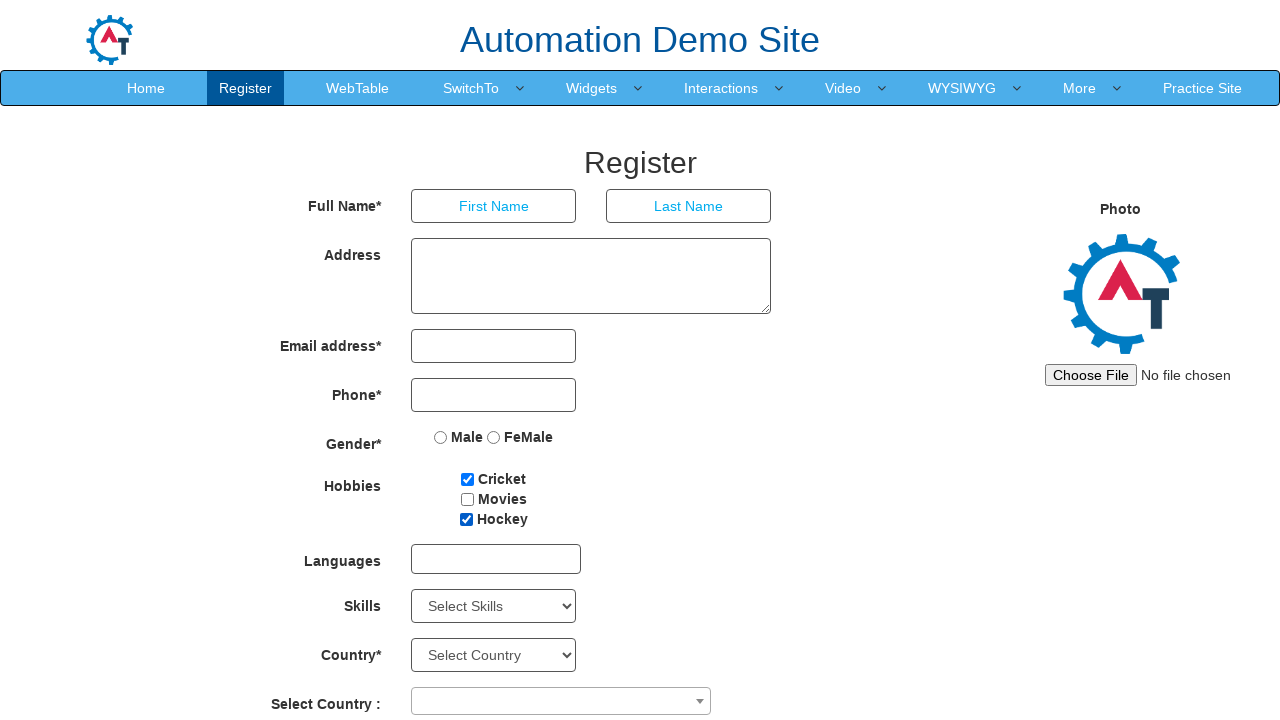

Located Hockey checkbox element
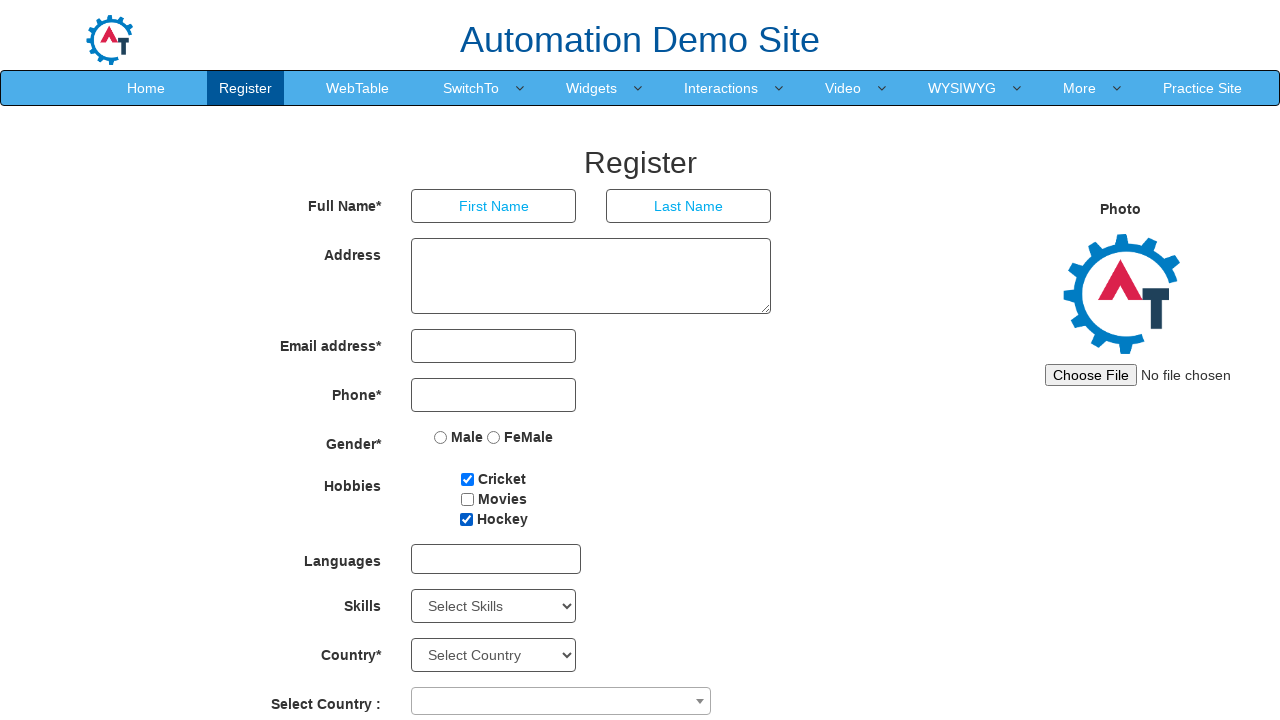

Verified Hockey checkbox is checked
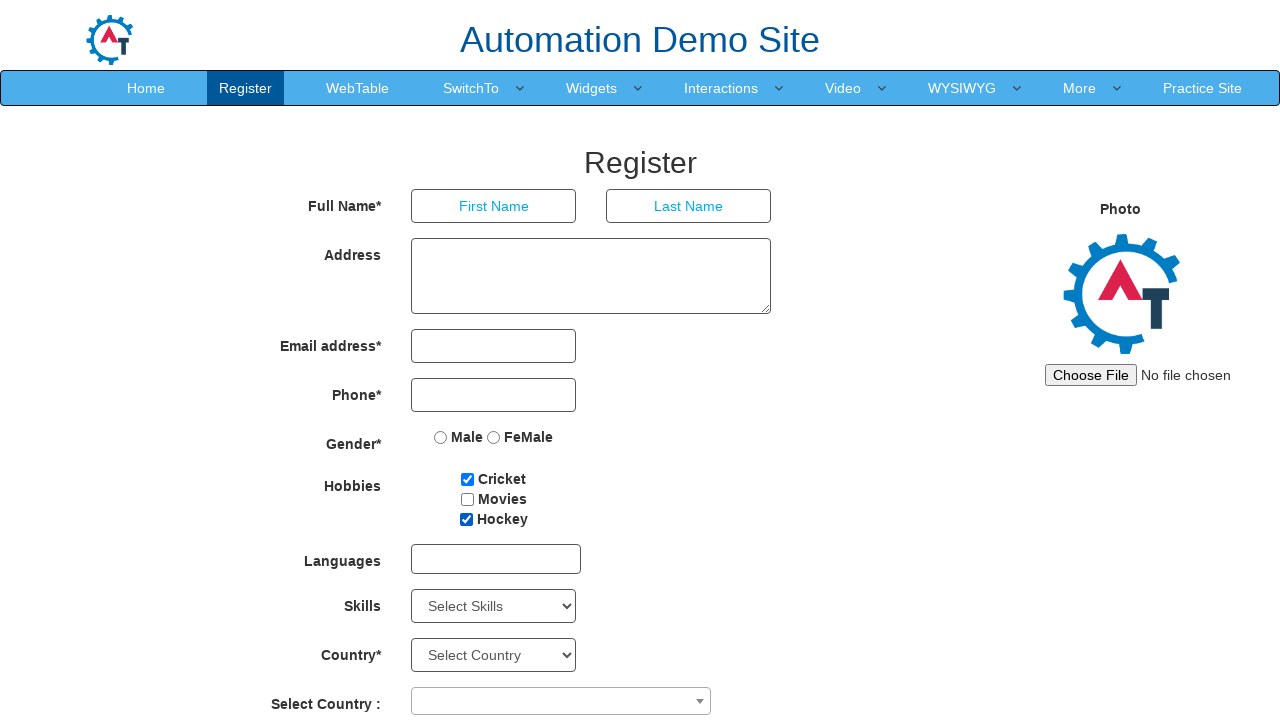

Unchecked Hockey checkbox at (466, 519) on xpath=//input[@value='Hockey']
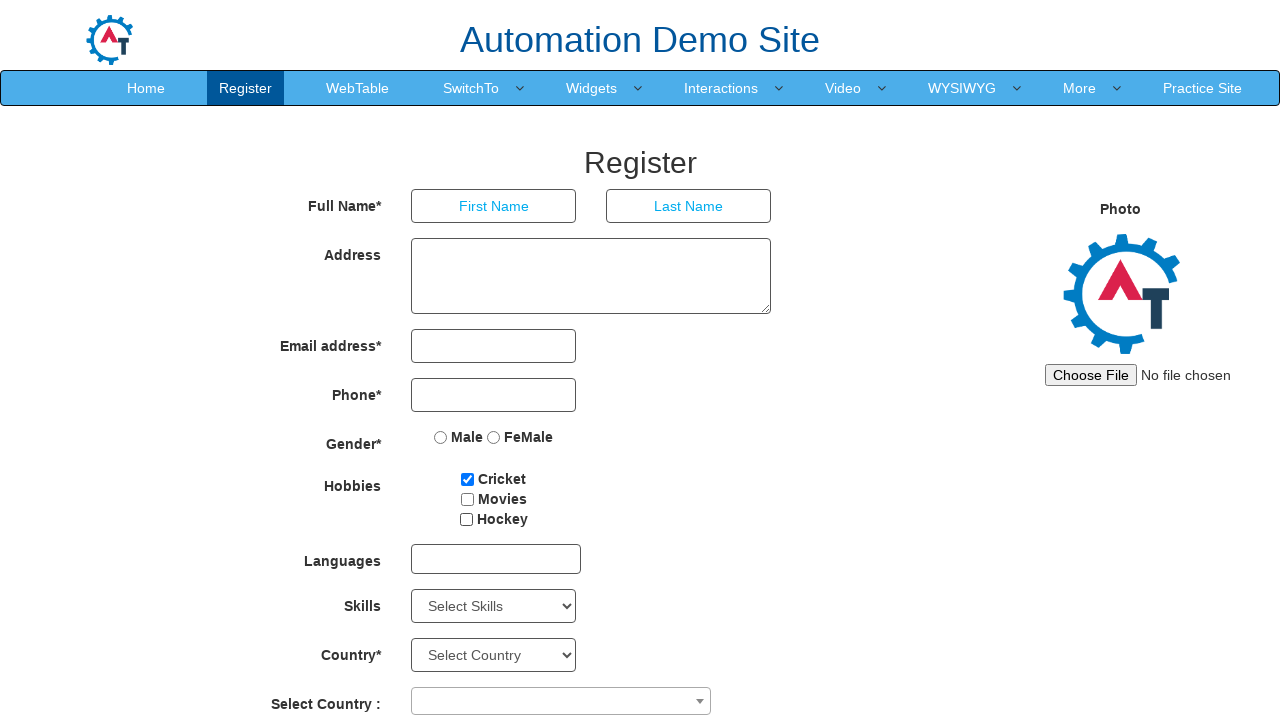

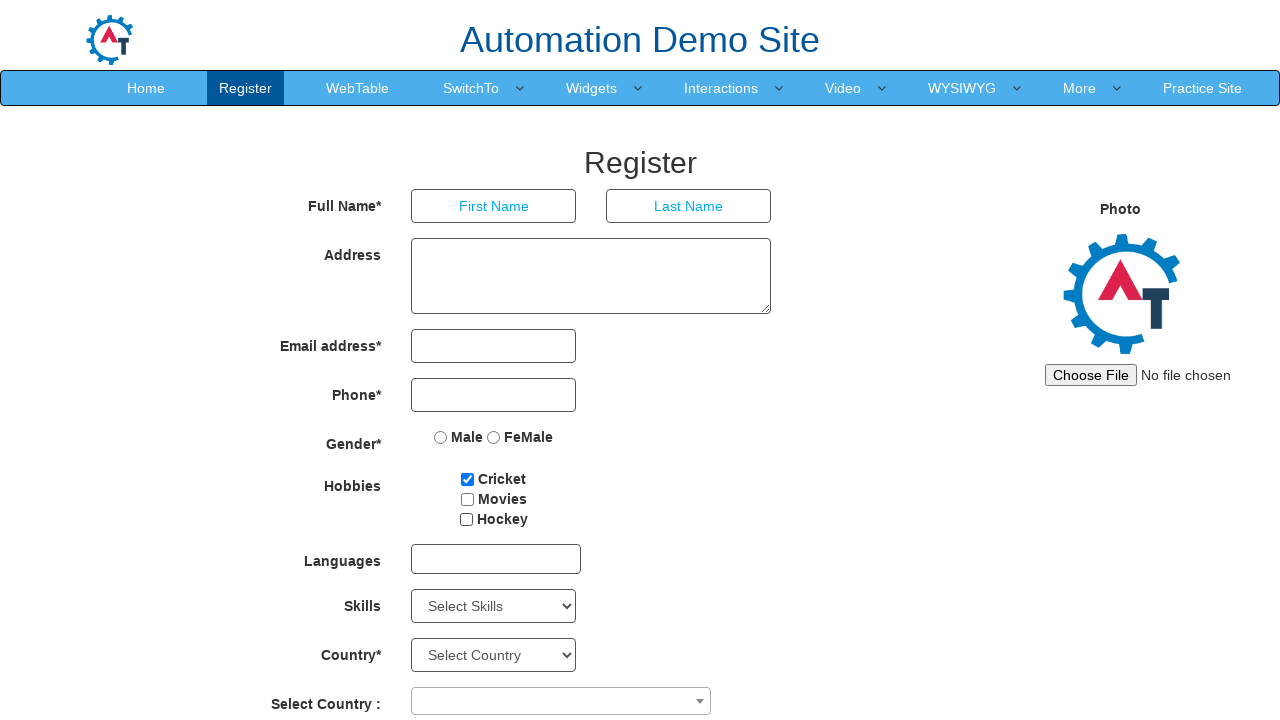